Tests cookie functionality by clicking a button to set a cookie, validating the cookie value, and adding a custom cookie

Starting URL: https://example.cypress.io/commands/cookies

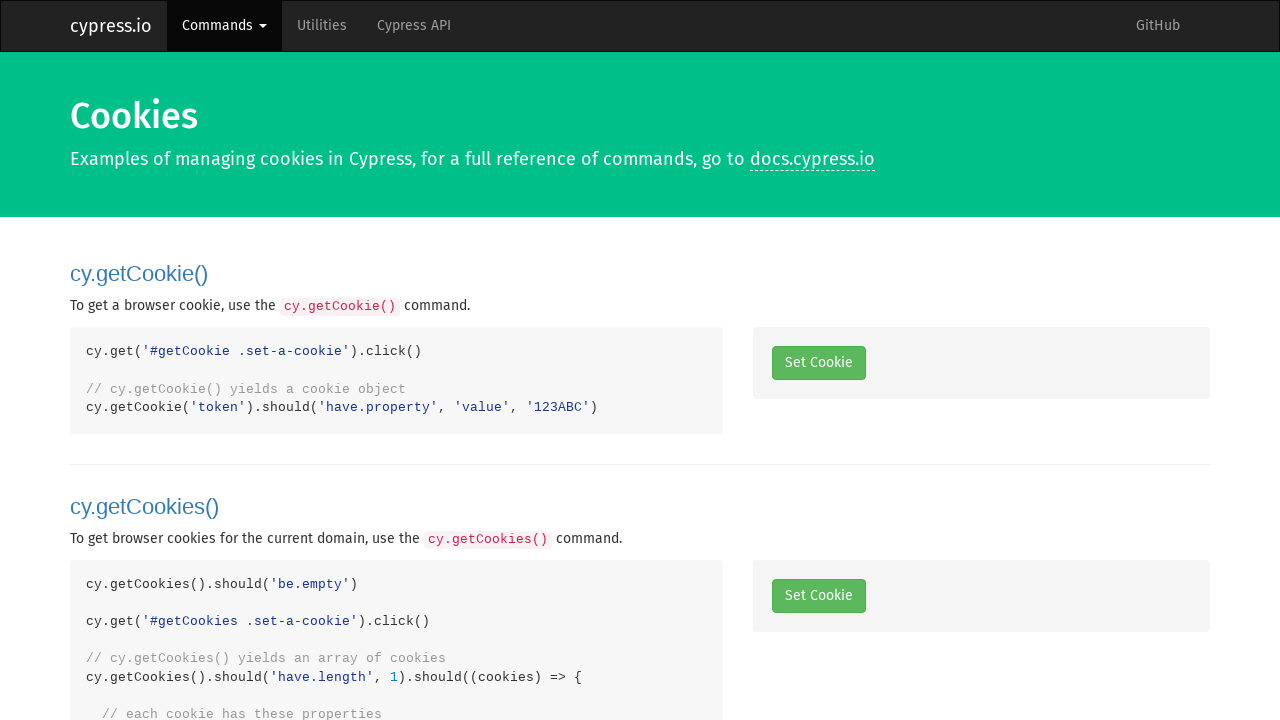

Clicked 'Set Cookie' button at (818, 363) on .set-a-cookie
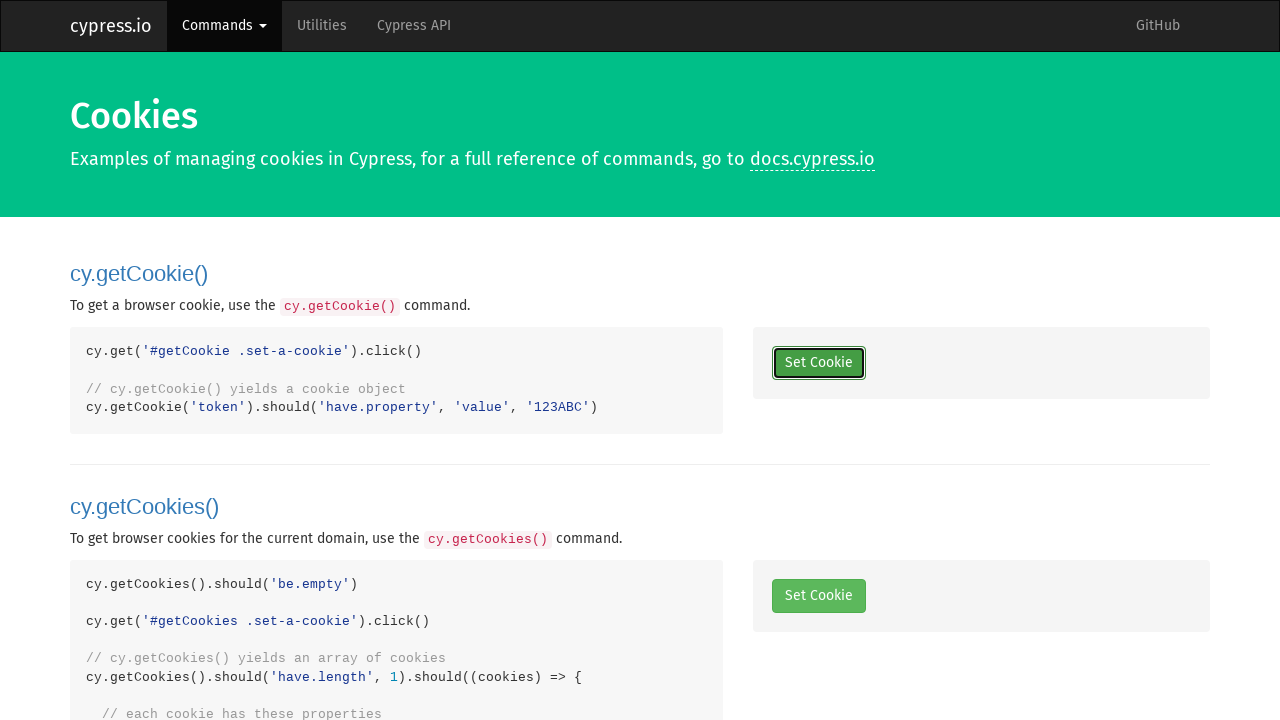

Waited 3 seconds for cookie to be set
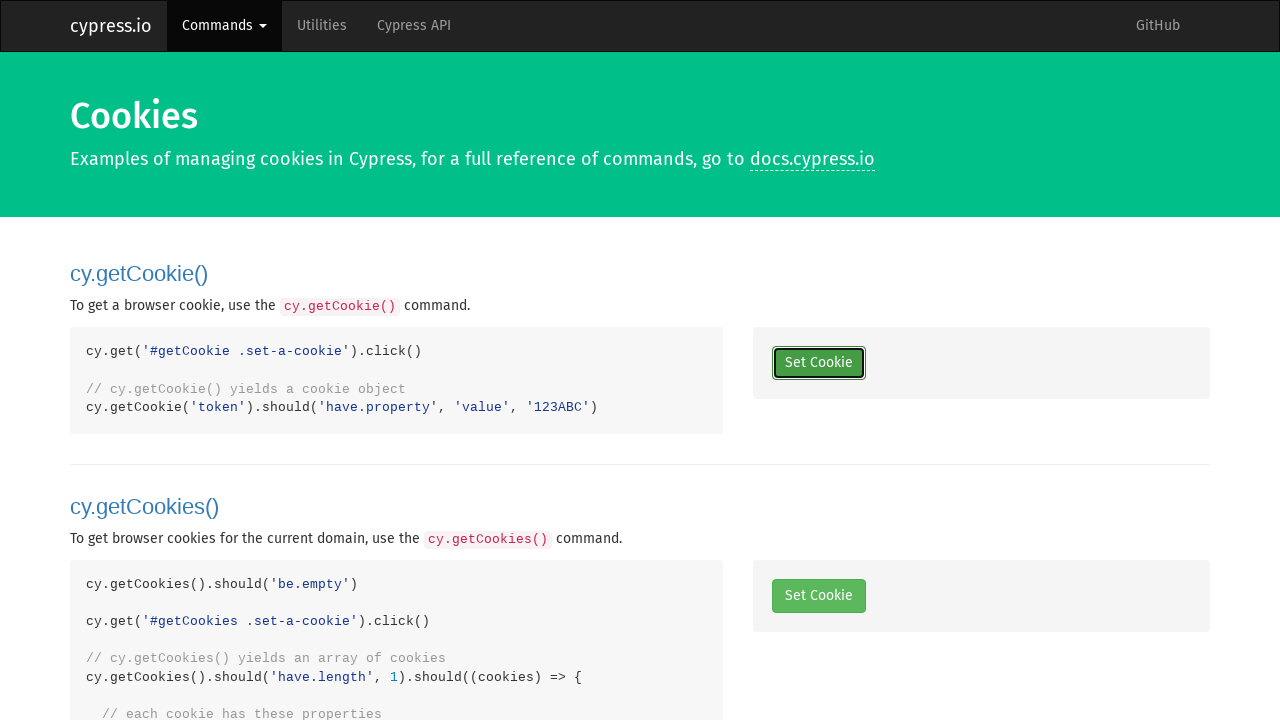

Retrieved cookies from context
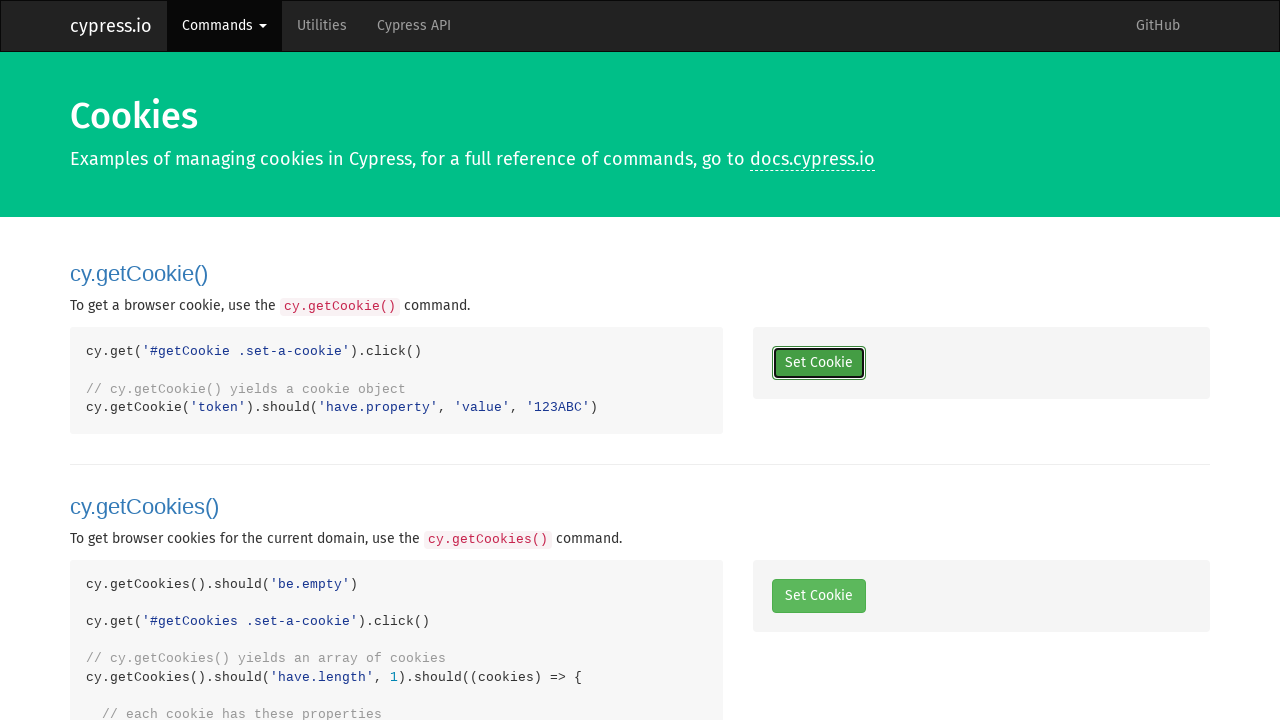

Searched for 'token' cookie in retrieved cookies
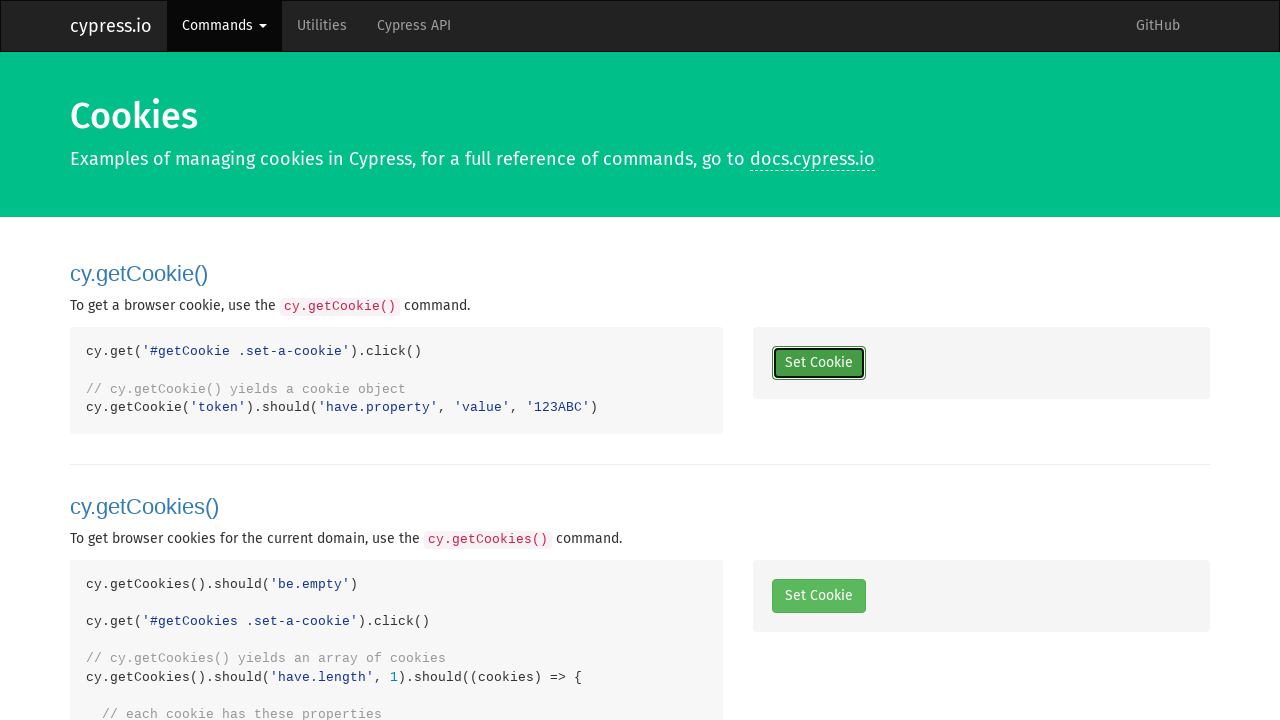

Verified 'token' cookie exists
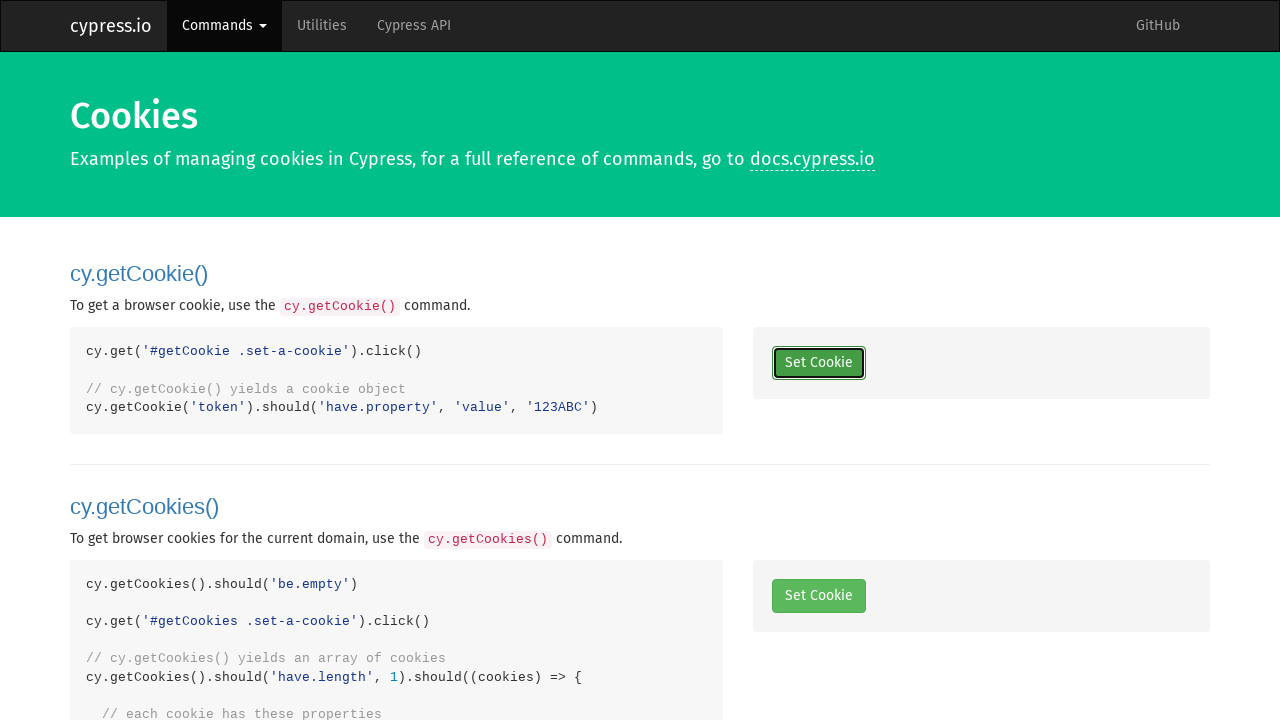

Validated 'token' cookie has value '123ABC'
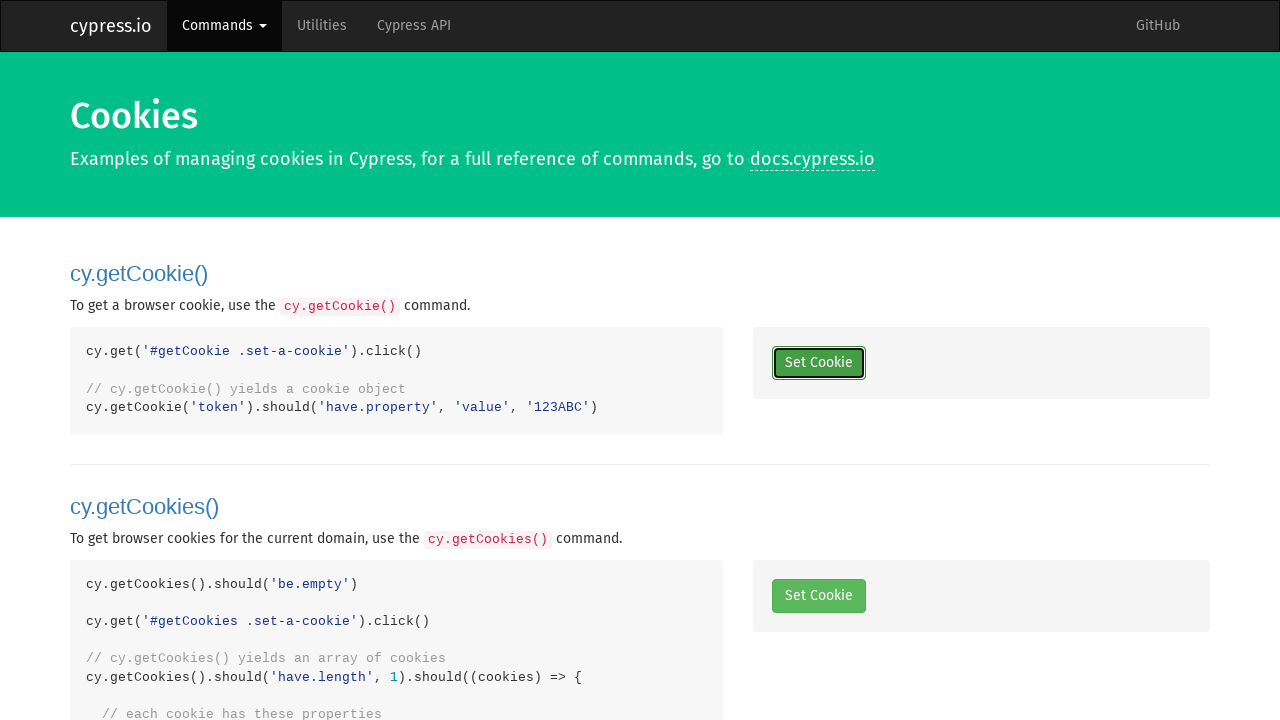

Added custom cookie 'cookieKey123' with value 'cookieValue123'
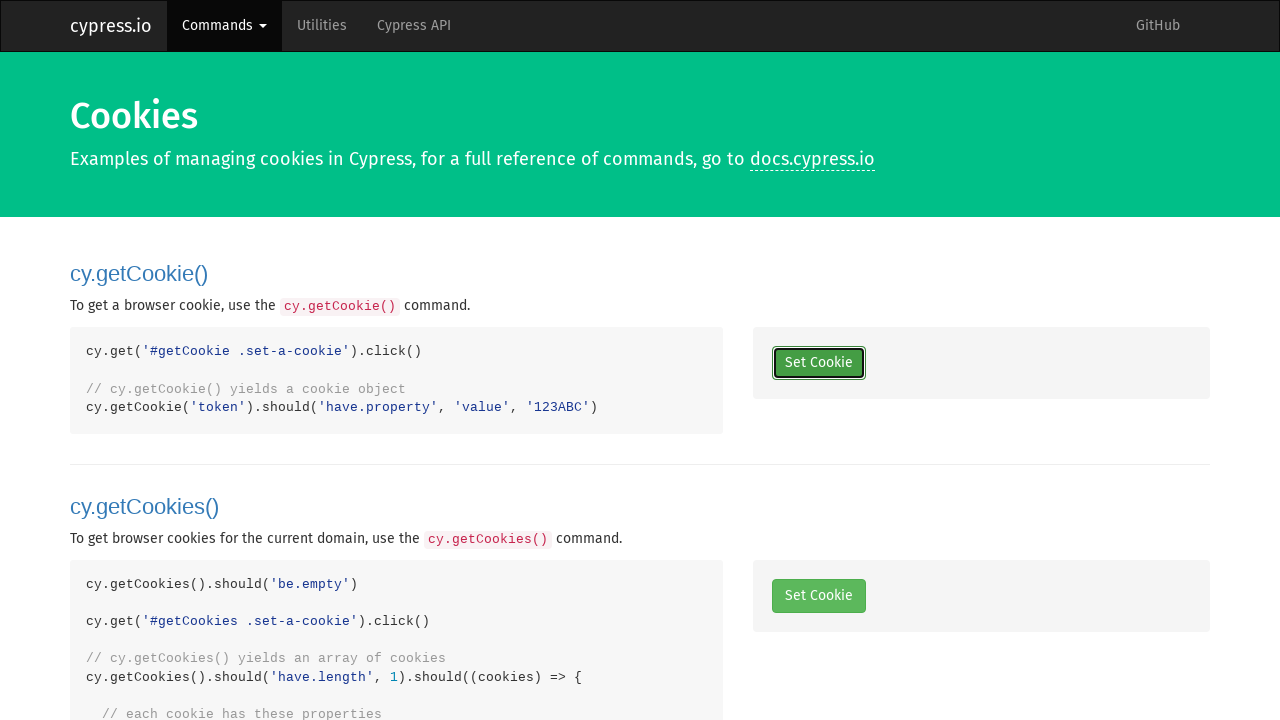

Retrieved cookies from context to verify custom cookie
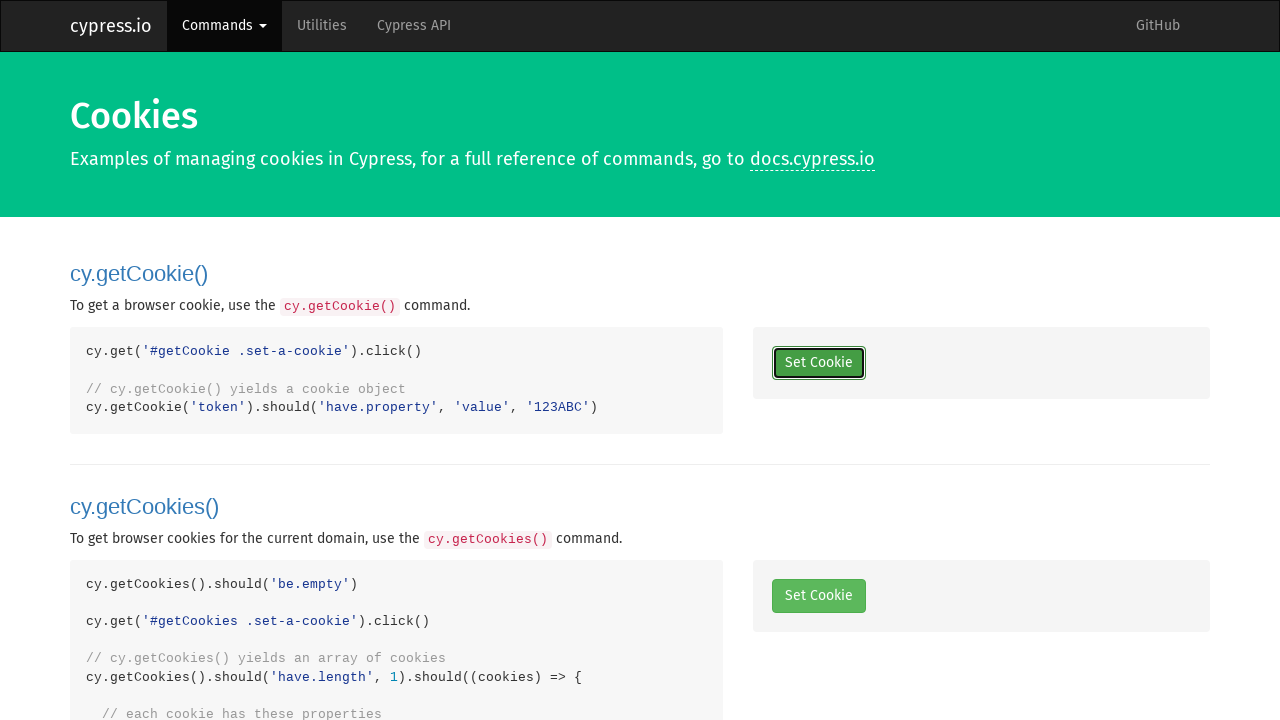

Searched for custom cookie 'cookieKey123'
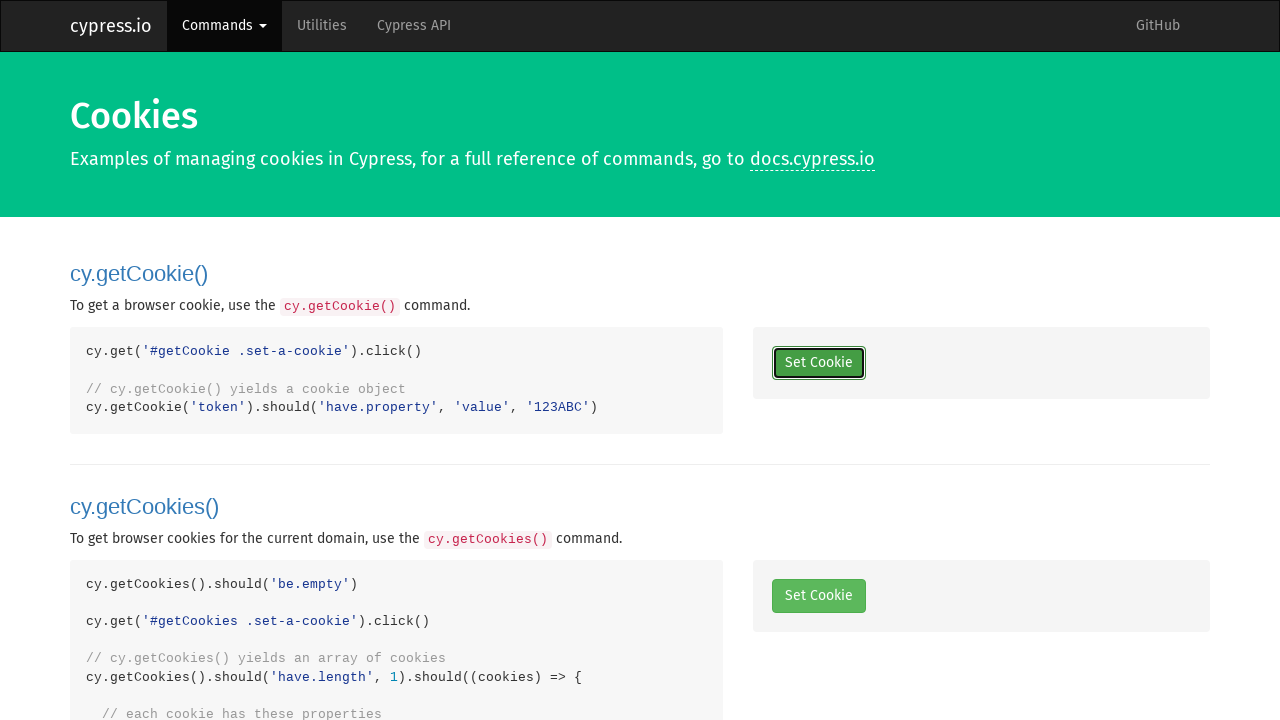

Verified custom cookie was successfully added
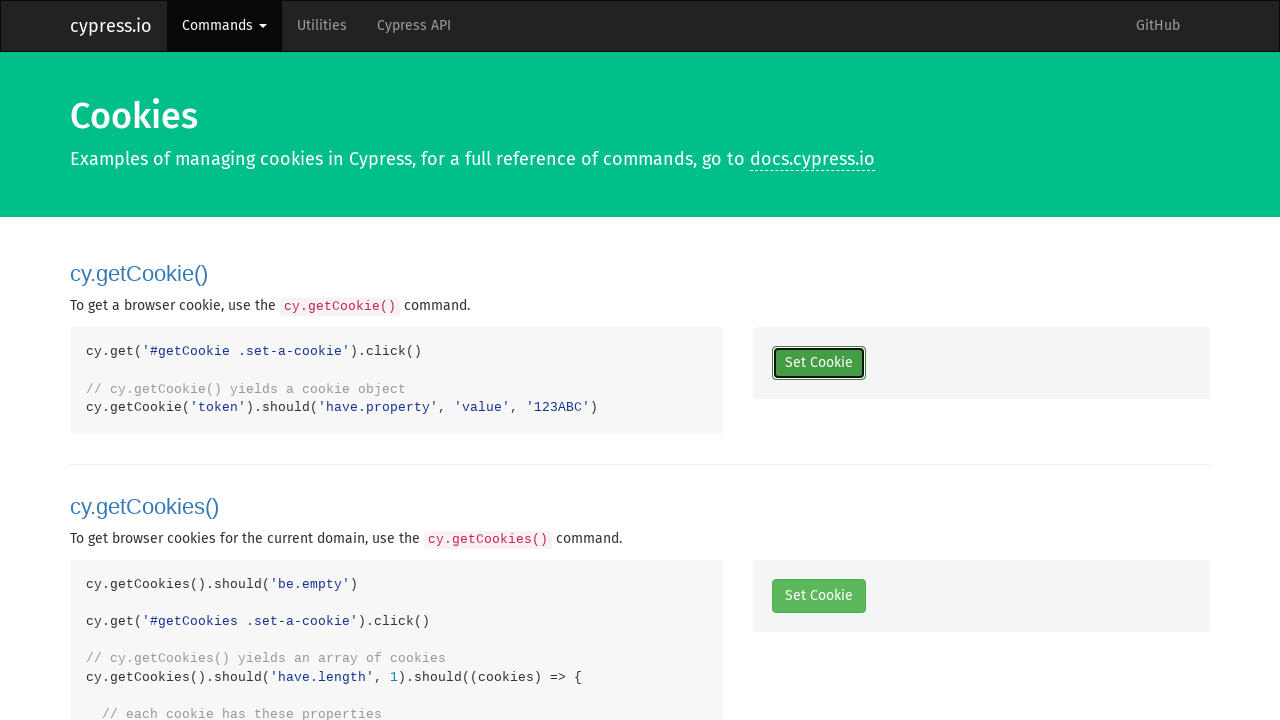

Printed custom cookie details: {'name': 'cookieKey123', 'value': 'cookieValue123', 'domain': 'example.cypress.io', 'path': '/', 'expires': -1, 'httpOnly': False, 'secure': False, 'sameSite': 'Lax'}
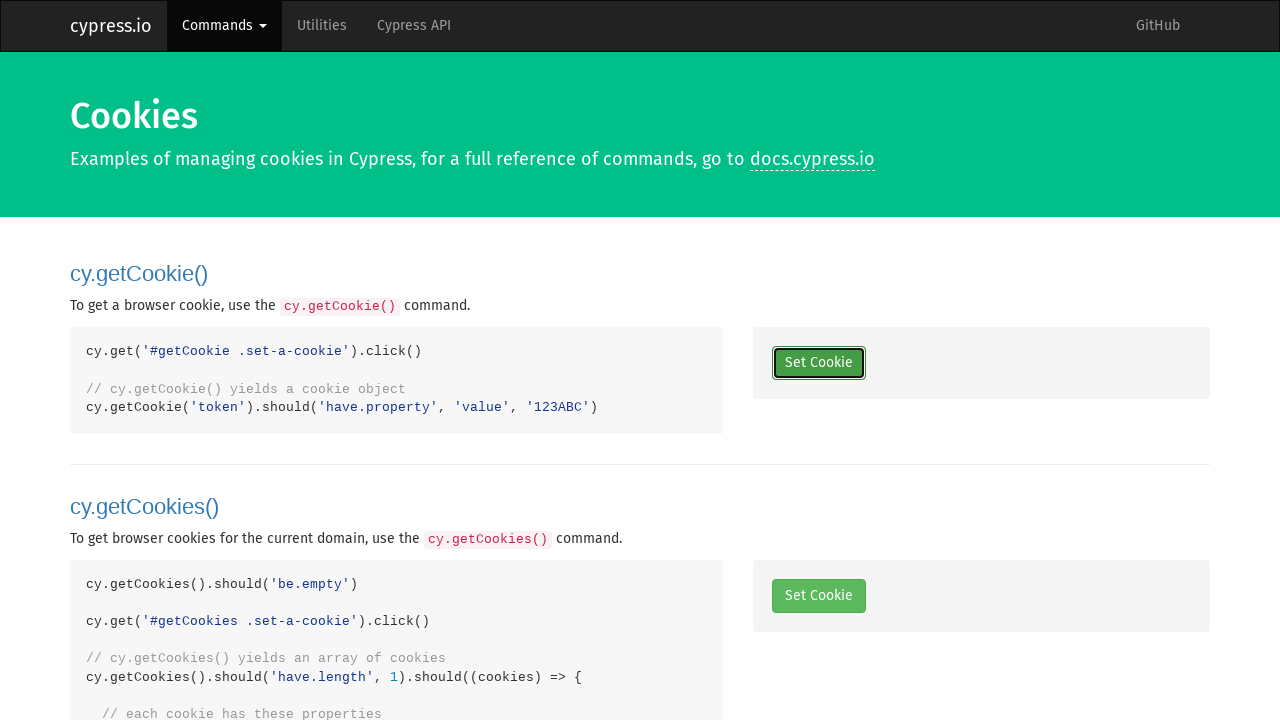

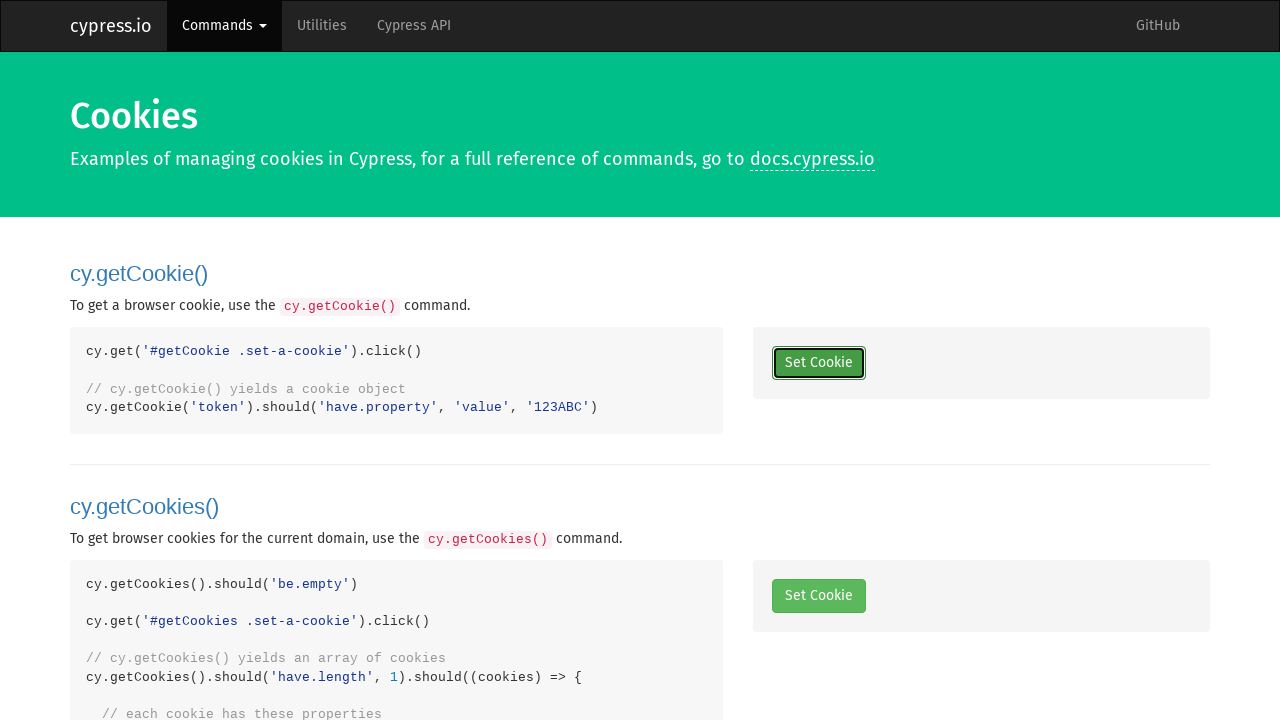